Tests dynamic page loading by clicking a Start button, waiting for the loading bar to complete, and verifying that the finish text "Hello World!" appears on the page.

Starting URL: http://the-internet.herokuapp.com/dynamic_loading/2

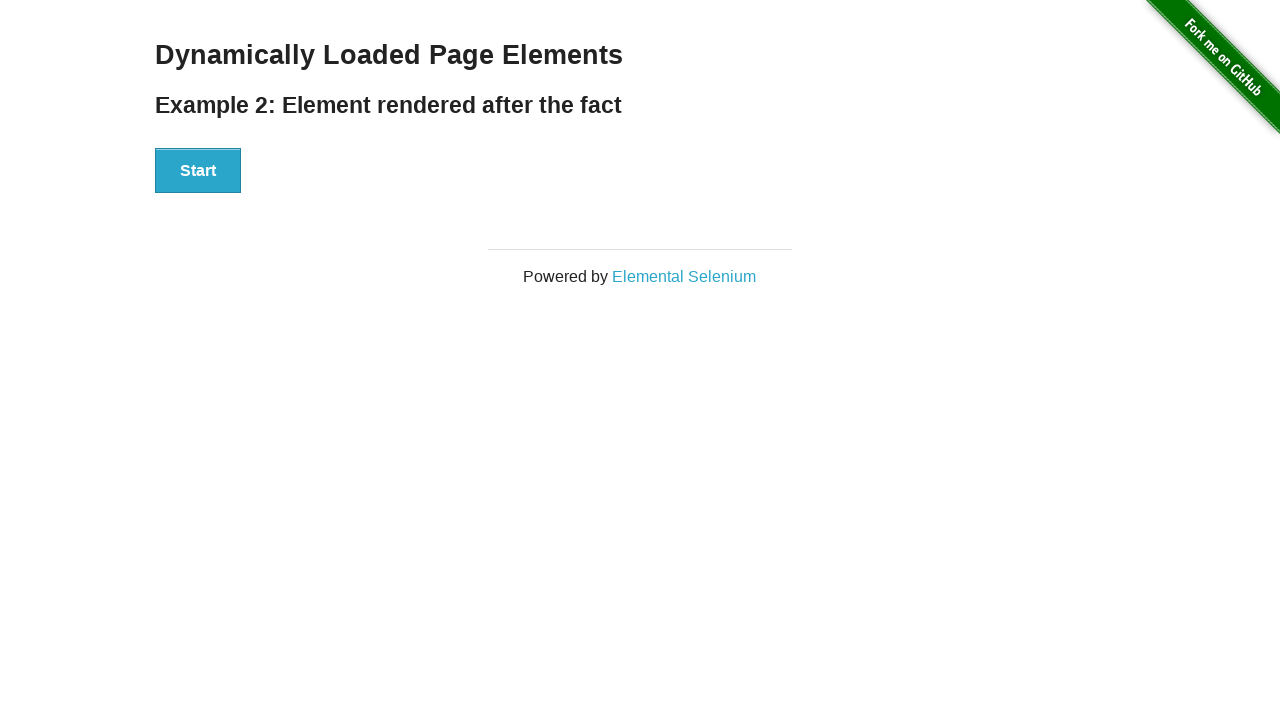

Clicked the Start button to trigger dynamic loading at (198, 171) on #start button
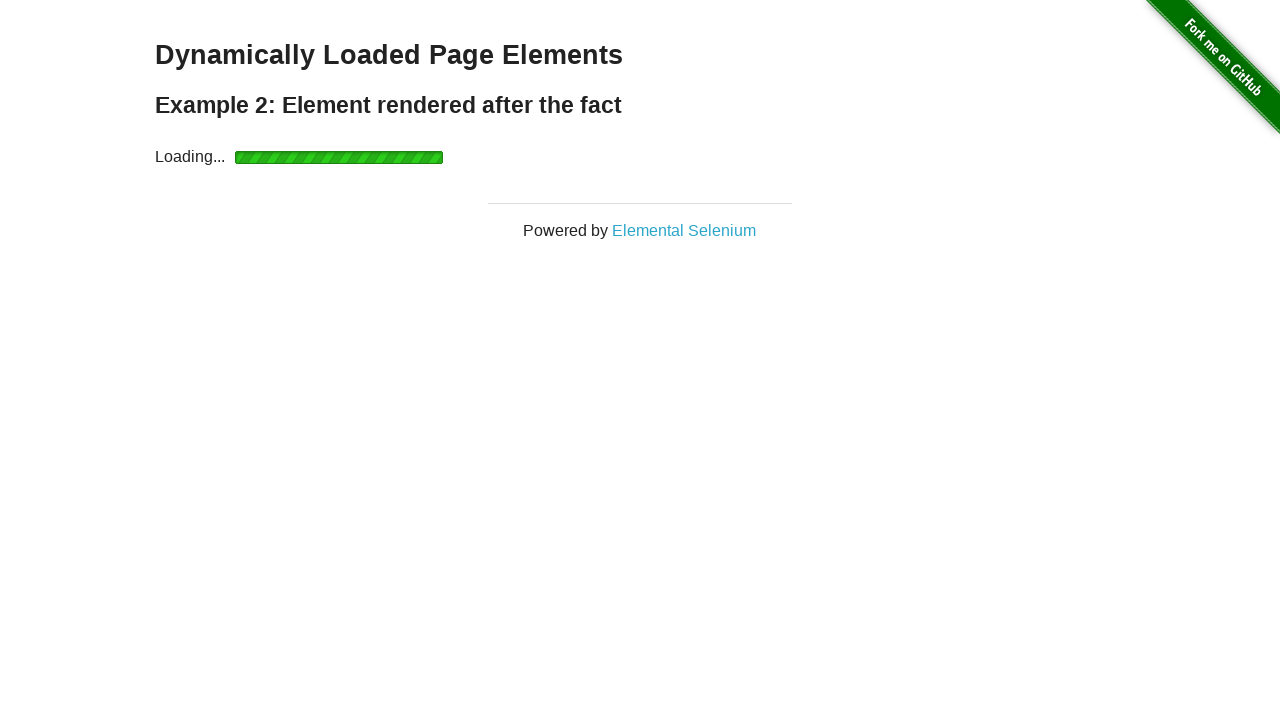

Waited for loading bar to complete and finish element to appear
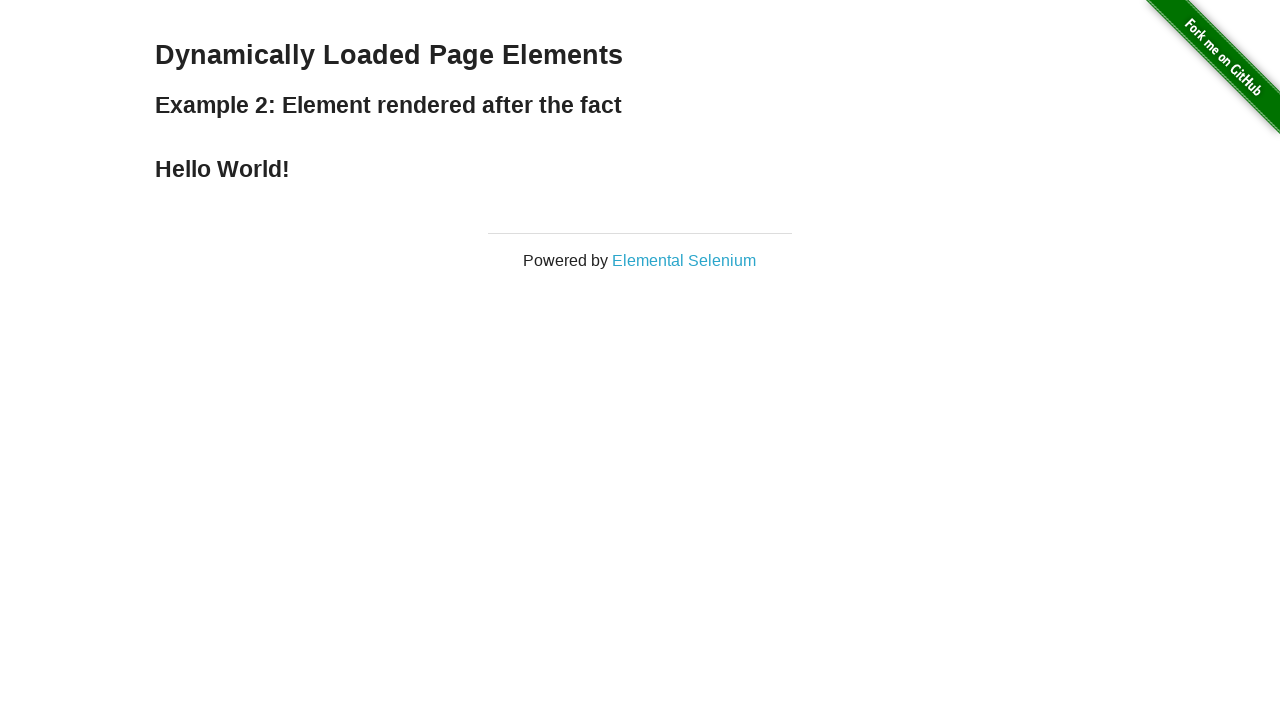

Verified that 'Hello World!' finish text is visible on the page
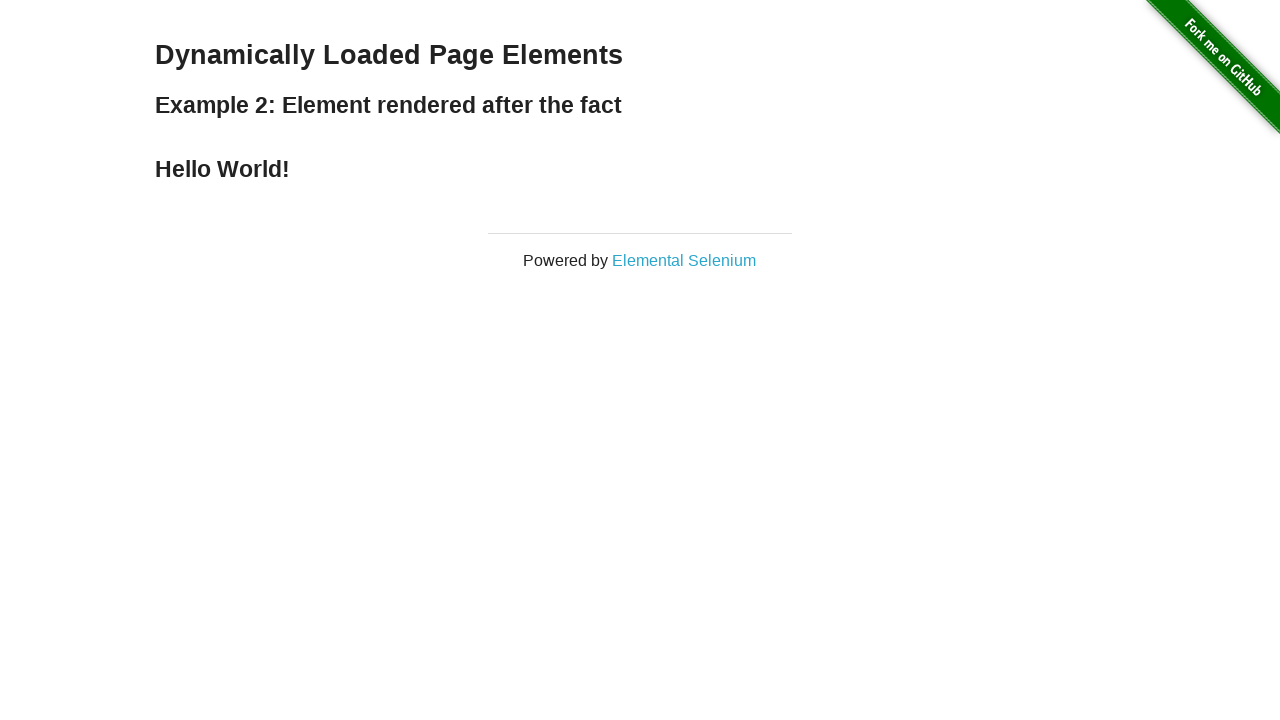

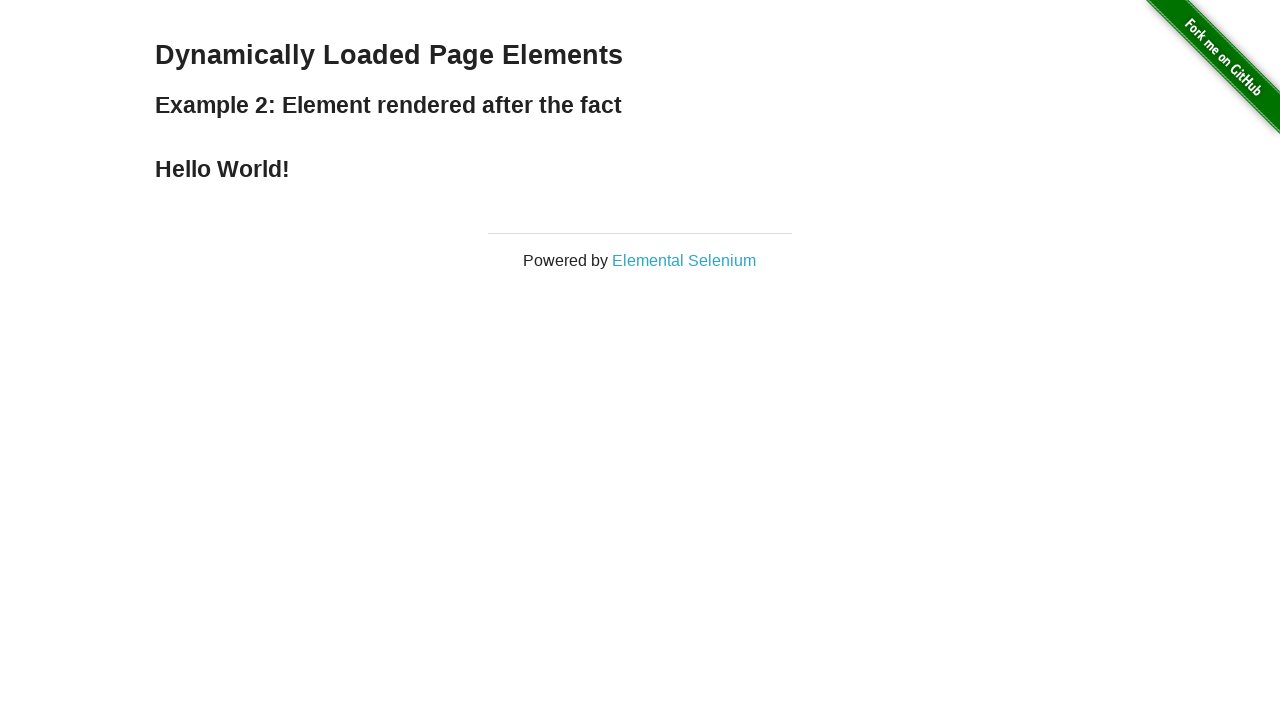